Tests that the currently selected filter link is highlighted

Starting URL: https://demo.playwright.dev/todomvc

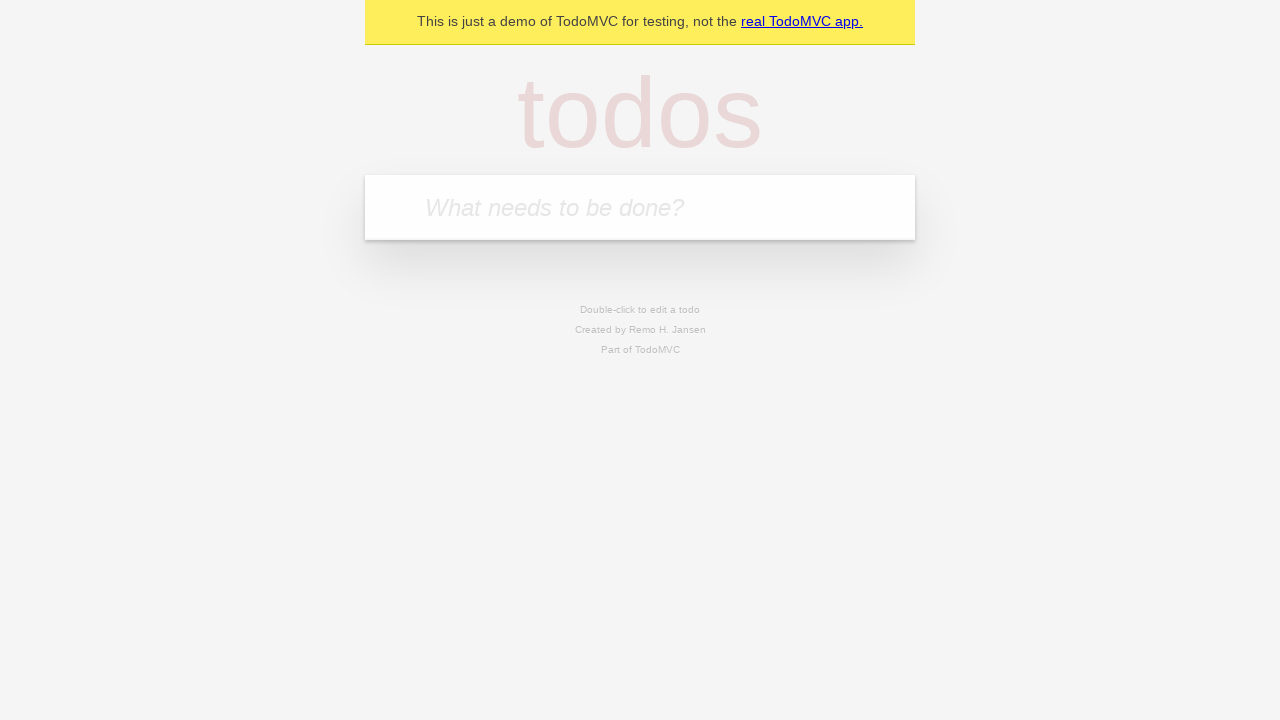

Filled todo input with 'buy some cheese' on internal:attr=[placeholder="What needs to be done?"i]
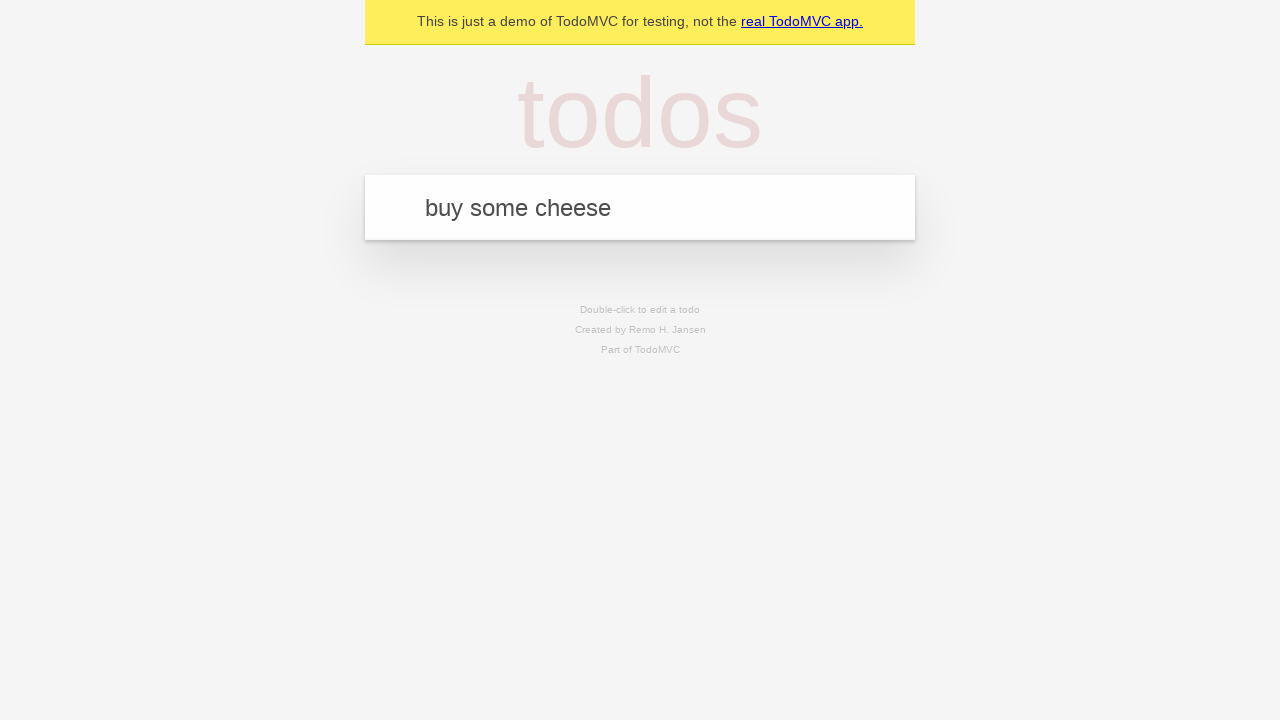

Pressed Enter to create todo 'buy some cheese' on internal:attr=[placeholder="What needs to be done?"i]
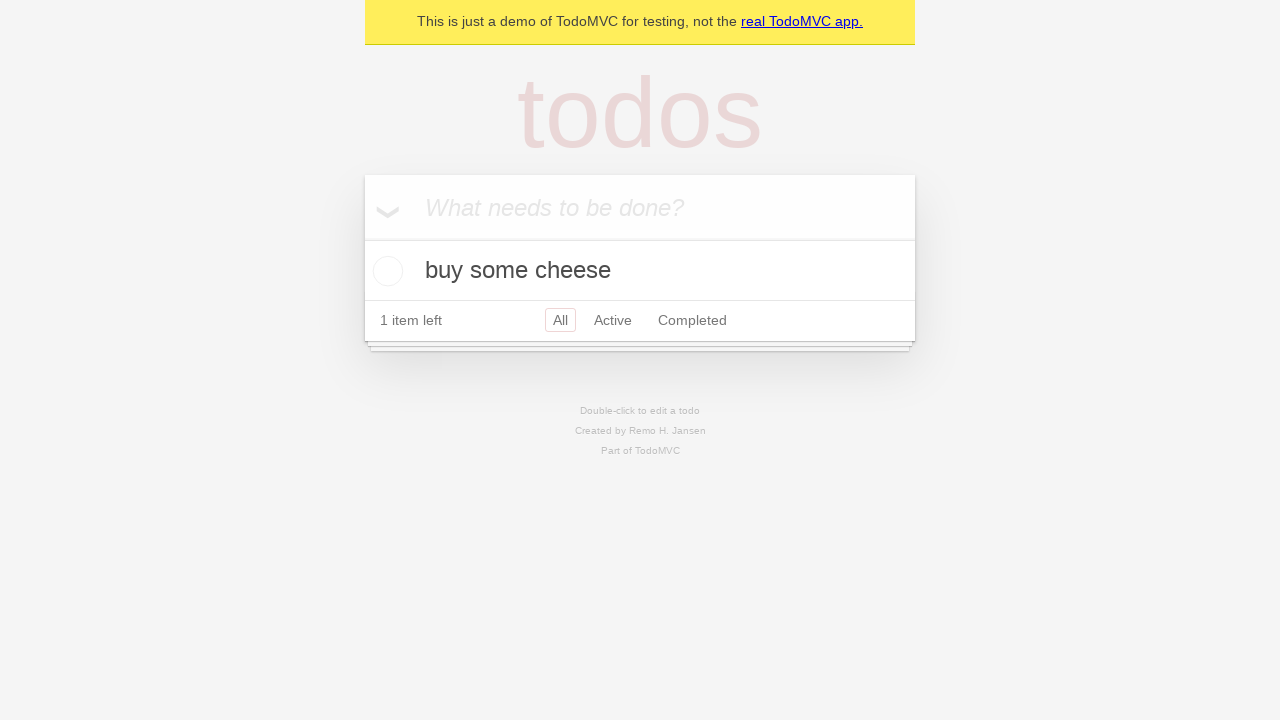

Filled todo input with 'feed the cat' on internal:attr=[placeholder="What needs to be done?"i]
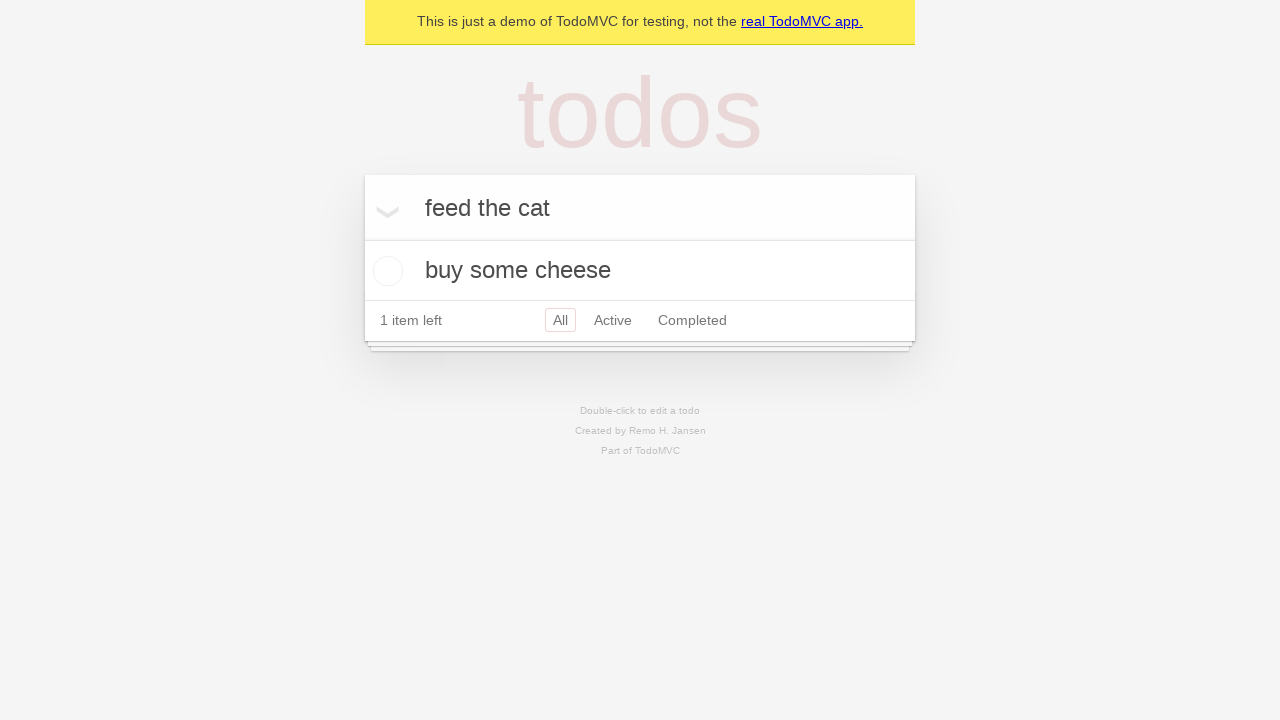

Pressed Enter to create todo 'feed the cat' on internal:attr=[placeholder="What needs to be done?"i]
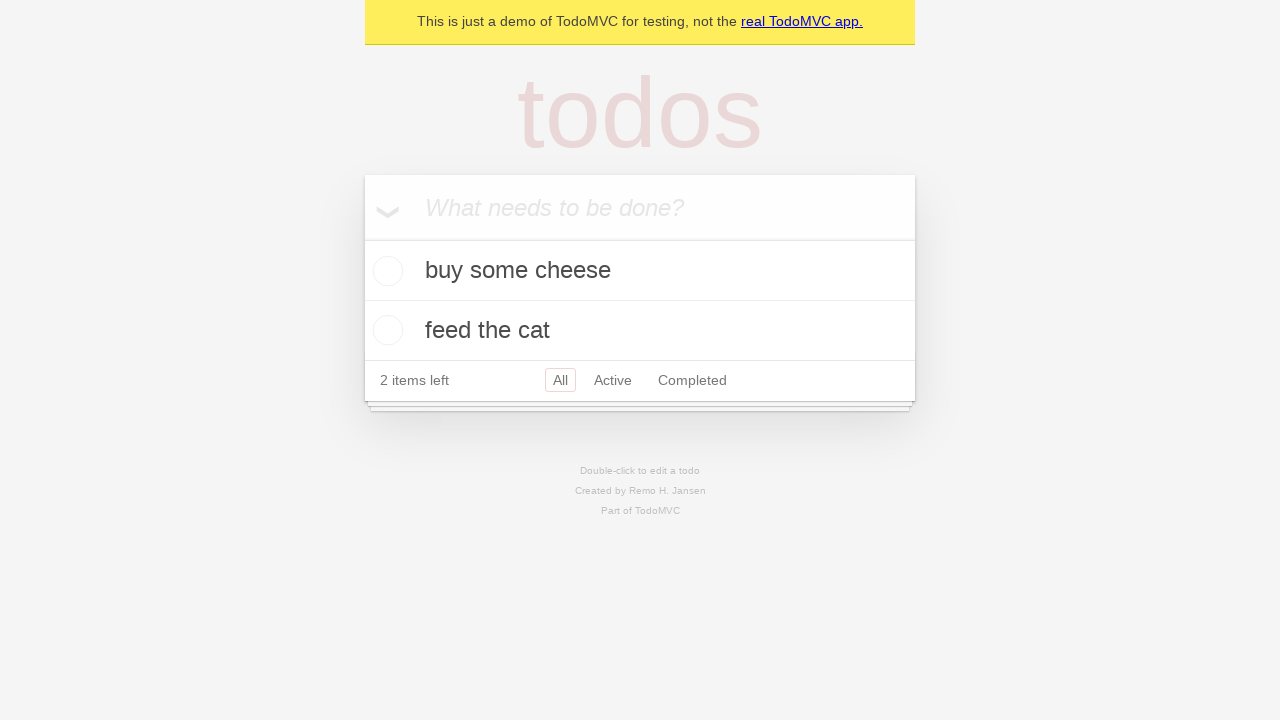

Filled todo input with 'book a doctors appointment' on internal:attr=[placeholder="What needs to be done?"i]
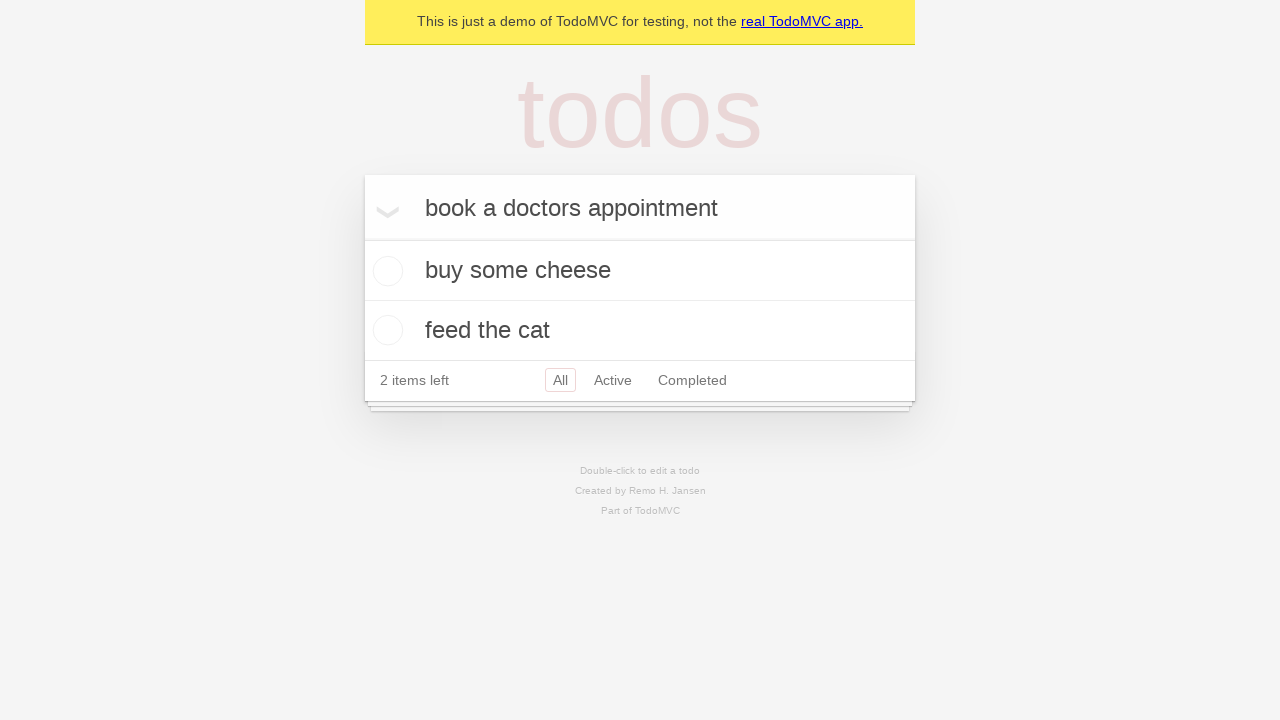

Pressed Enter to create todo 'book a doctors appointment' on internal:attr=[placeholder="What needs to be done?"i]
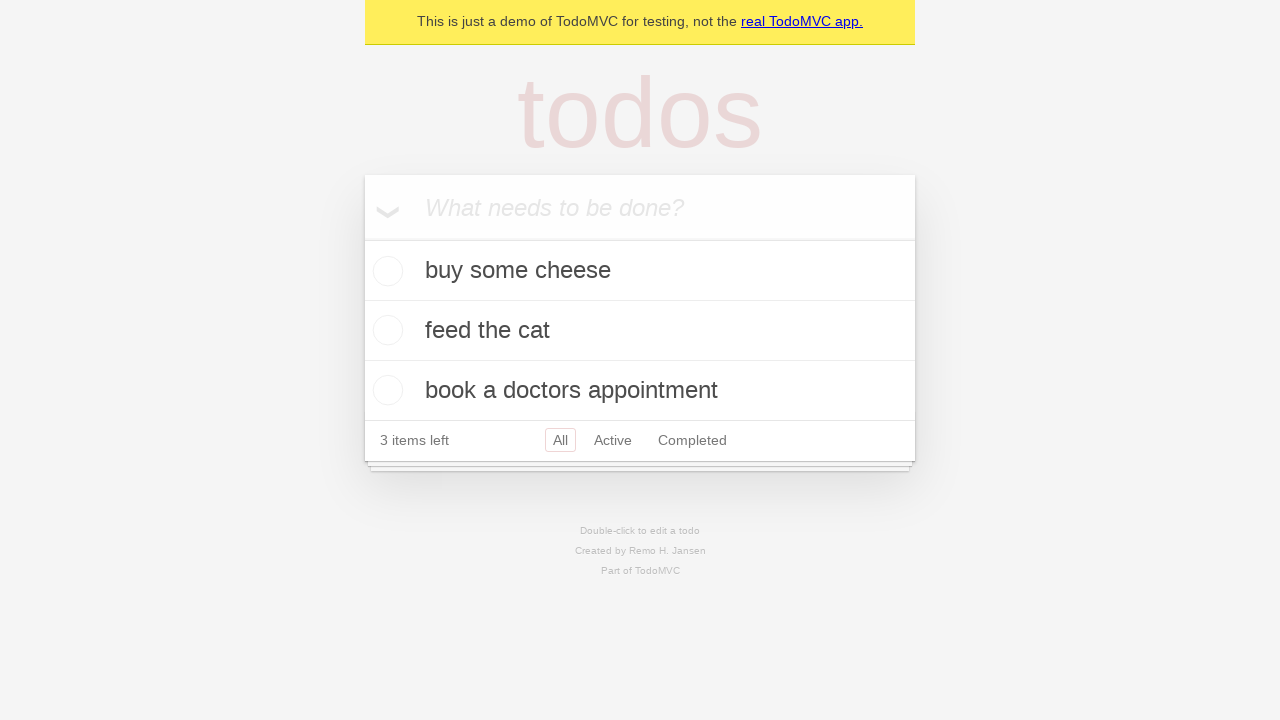

Verified all 3 todo items were created
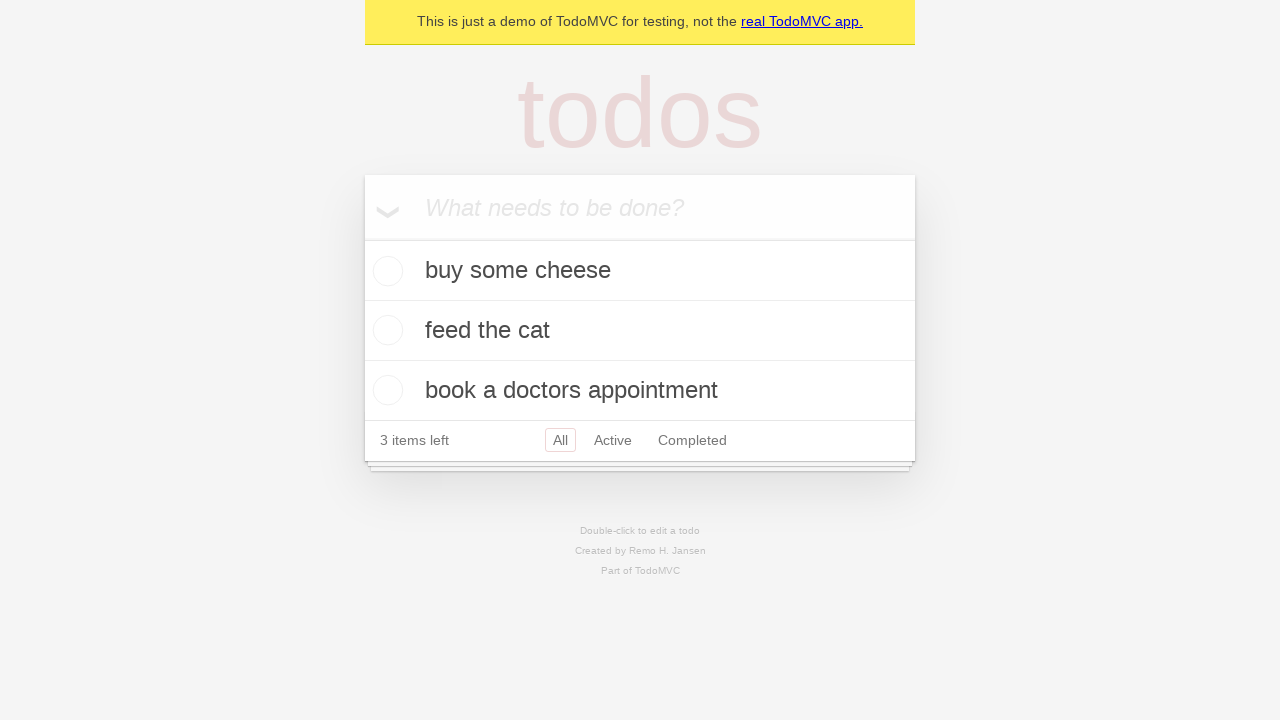

Clicked the Active filter link at (613, 440) on internal:role=link[name="Active"i]
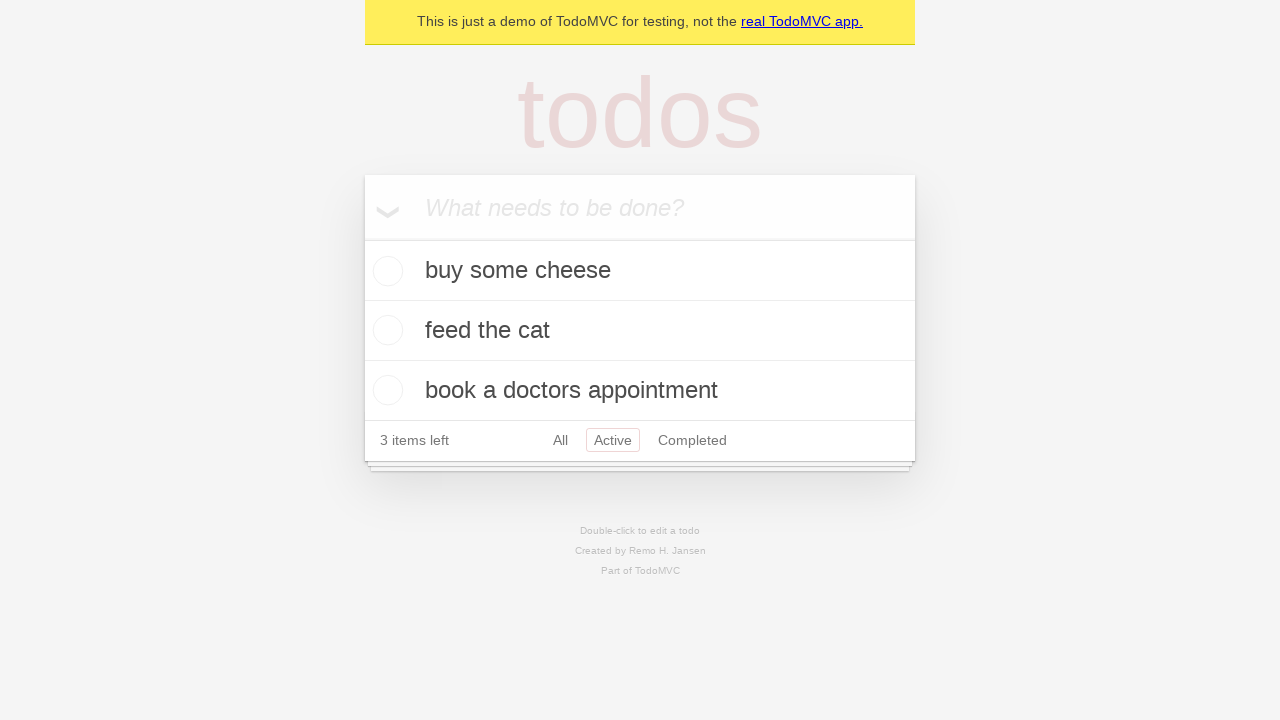

Waited for Active filter to be applied
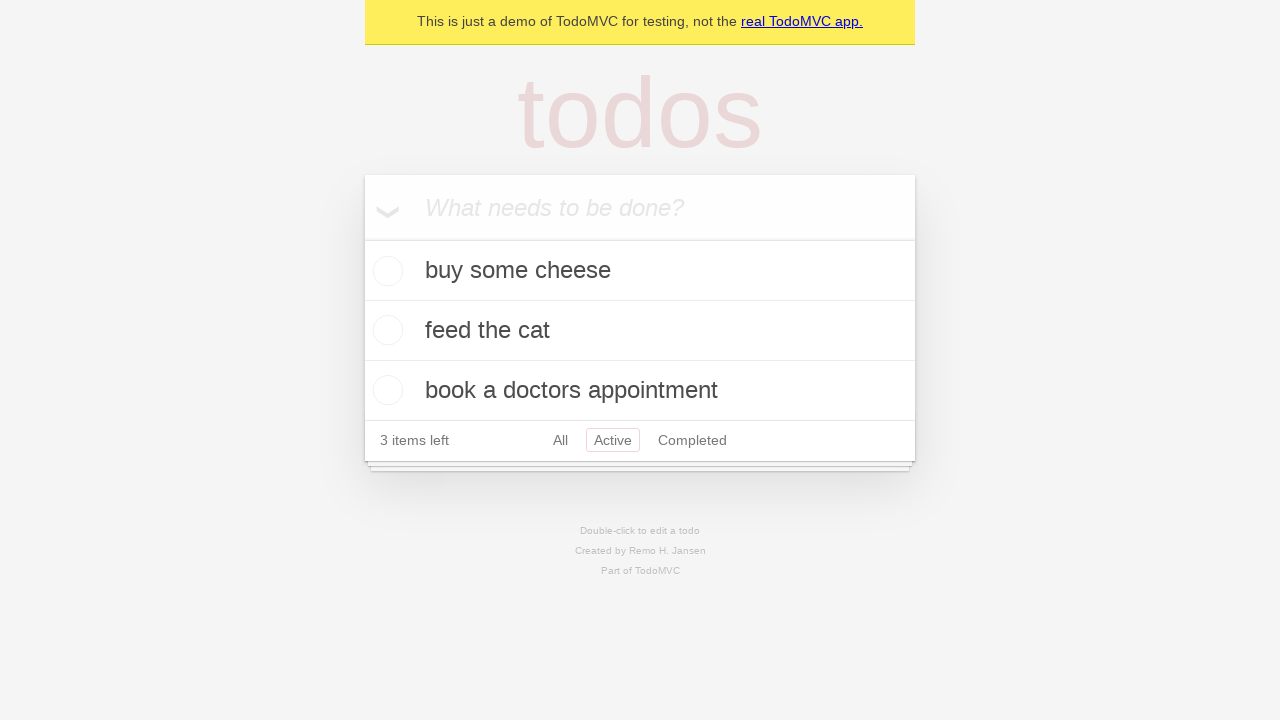

Clicked the Completed filter link at (692, 440) on internal:role=link[name="Completed"i]
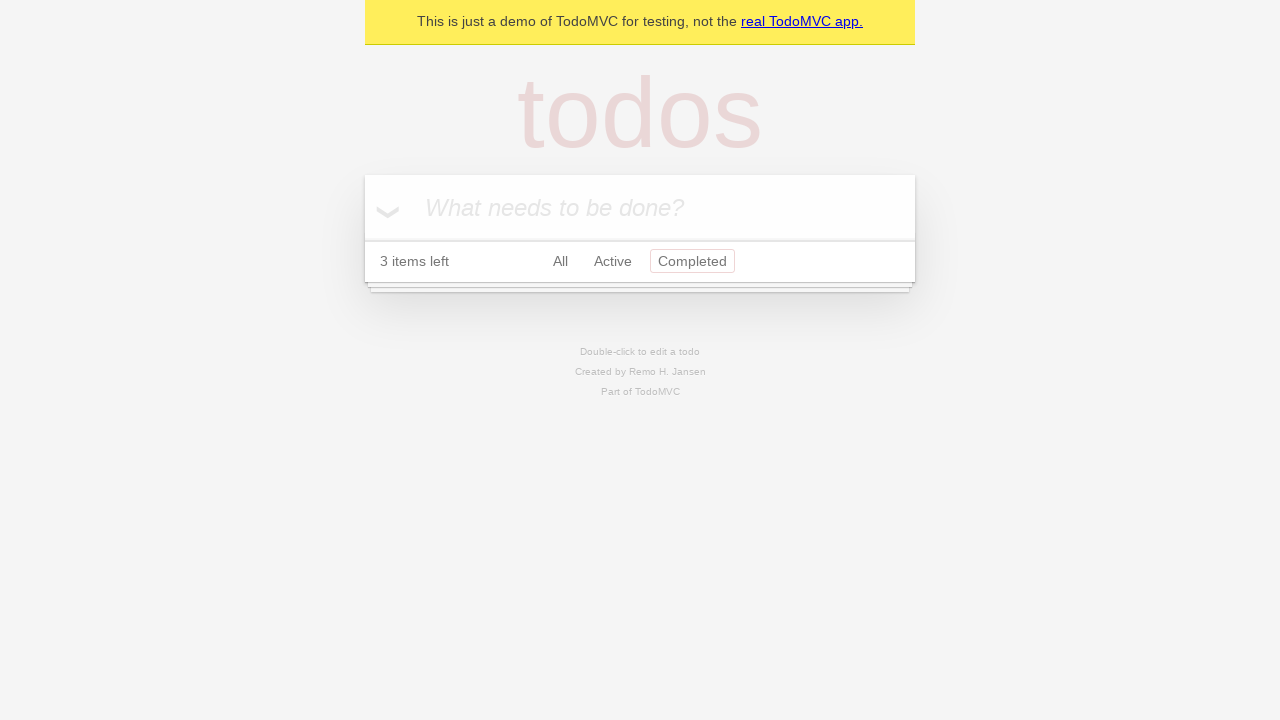

Waited for Completed filter to be applied
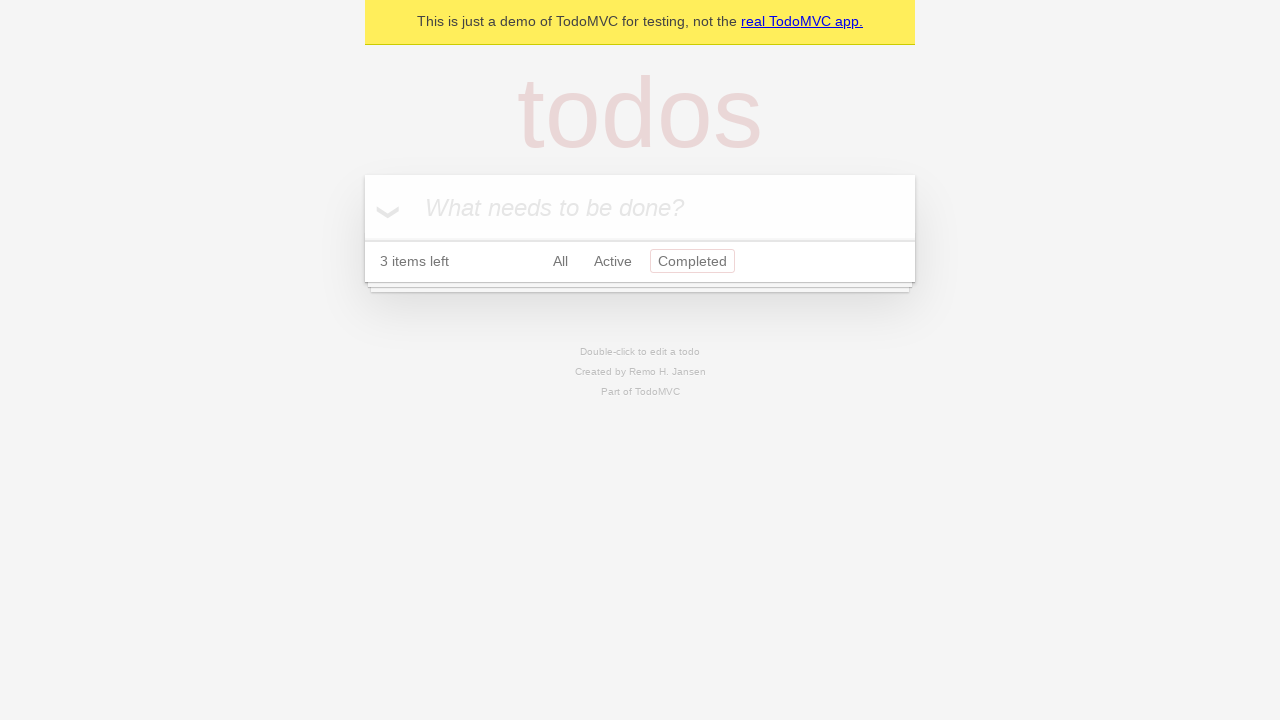

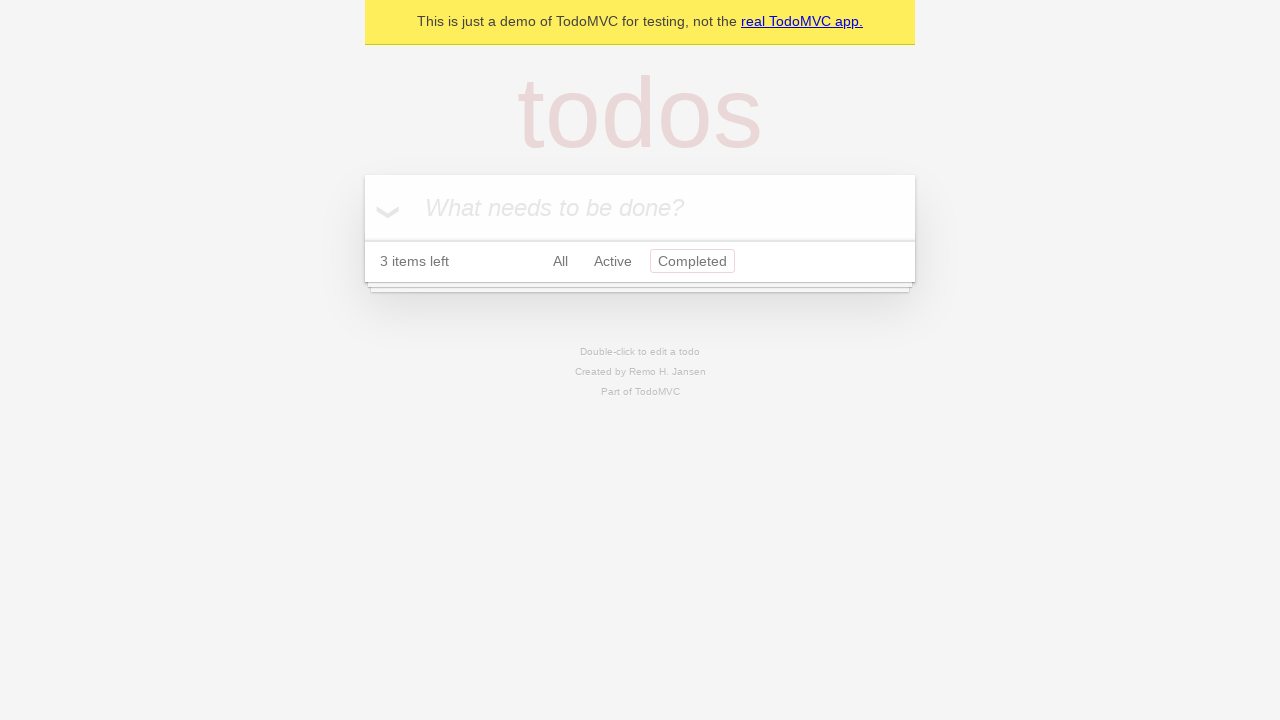